Tests implicit wait functionality by clicking a button that triggers a delayed element and then filling the dynamically loaded input field

Starting URL: https://www.hyrtutorials.com/p/waits-demo.html

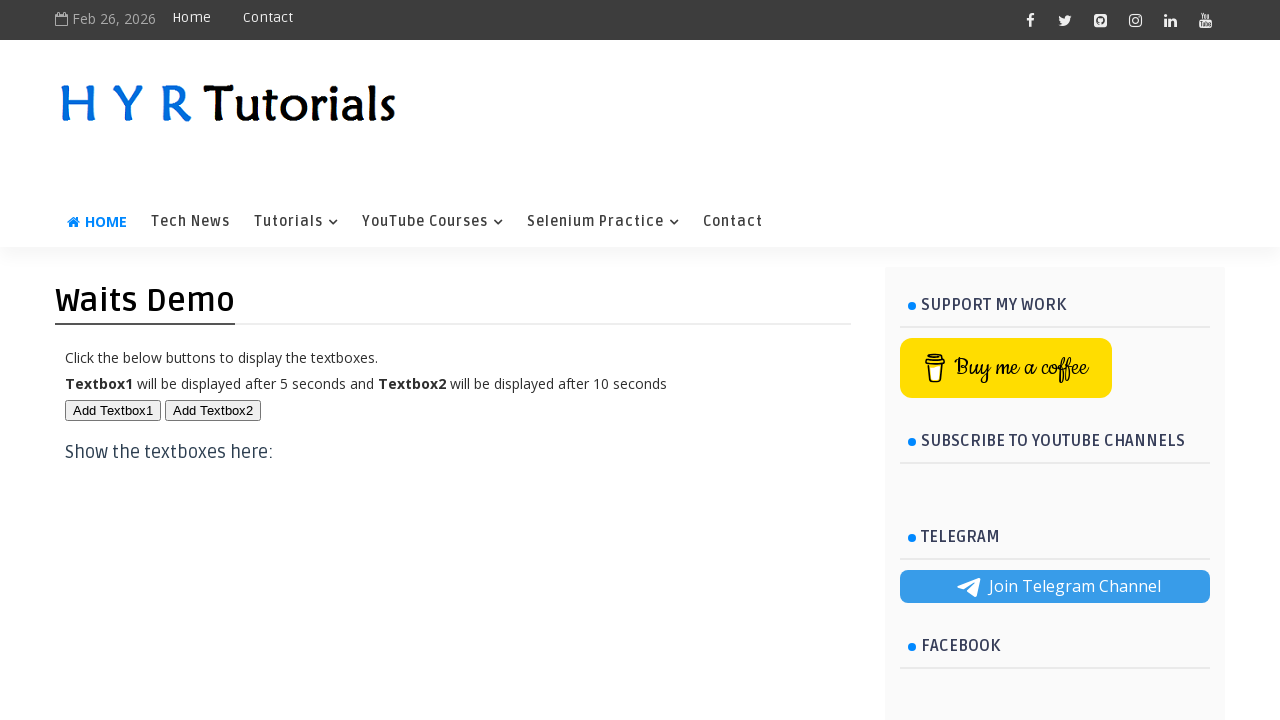

Clicked button that triggers delayed element at (113, 410) on xpath=//button[@id='btn1']
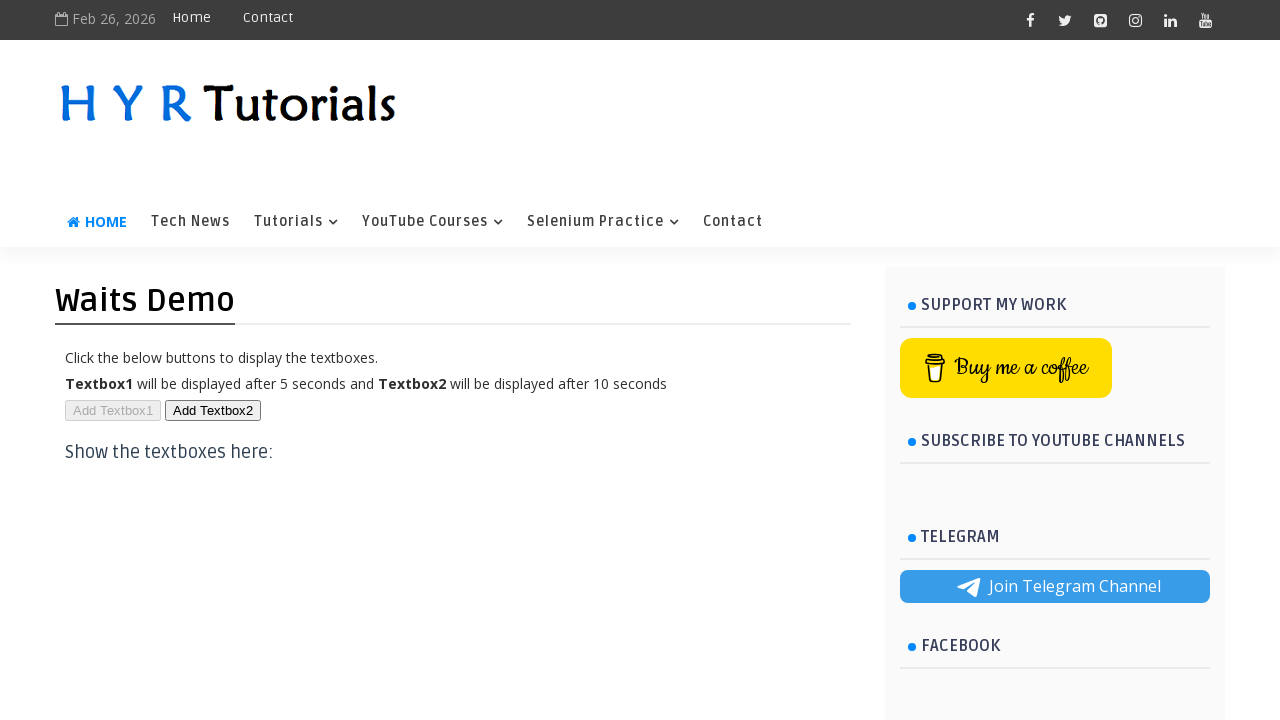

Filled dynamically loaded input field with 'Hello World' on //input[@id='txt1']
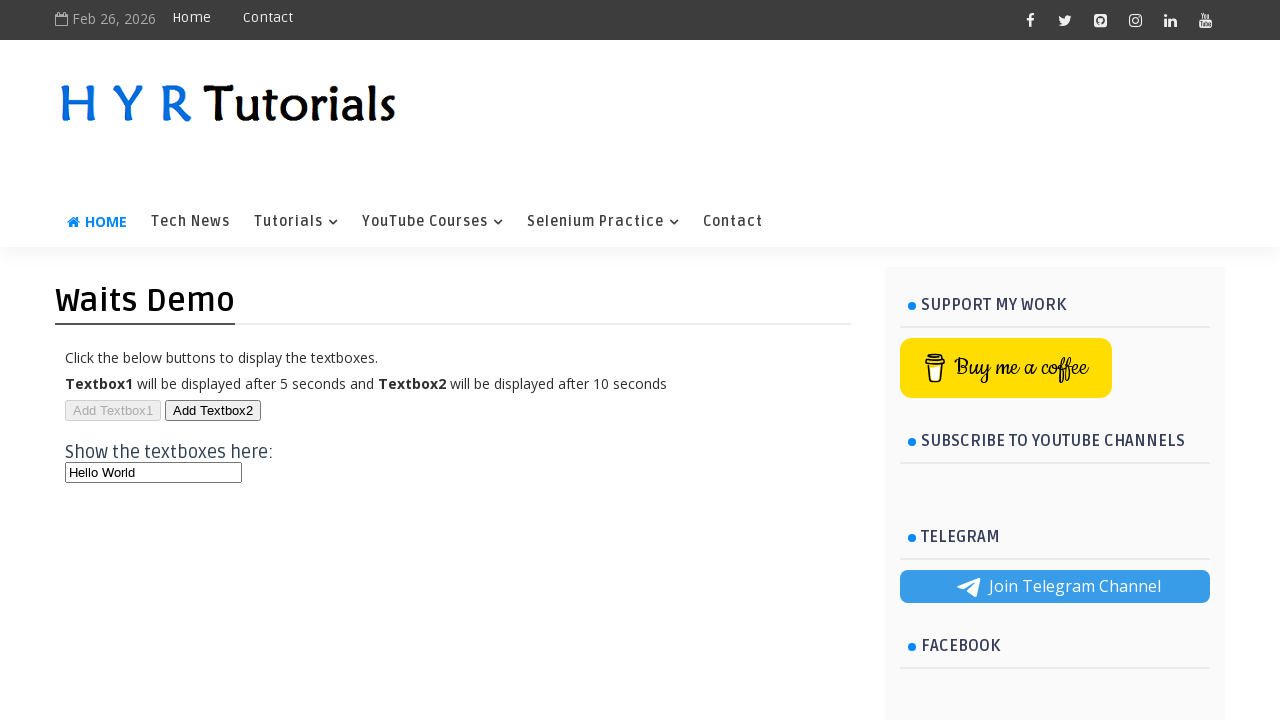

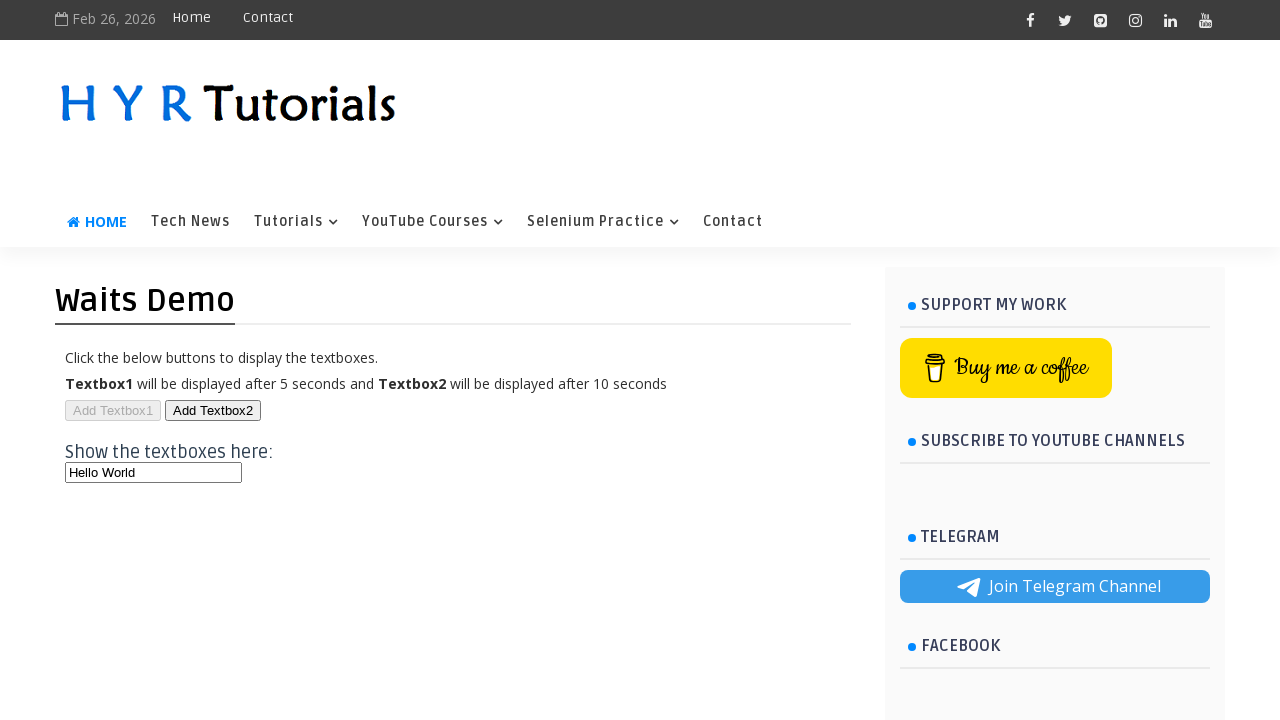